Tests the sorting functionality of a web table by selecting a page size from dropdown, clicking the sort button on the fruit name column, and verifying the table data is sorted correctly

Starting URL: https://rahulshettyacademy.com/seleniumPractise/#/offers

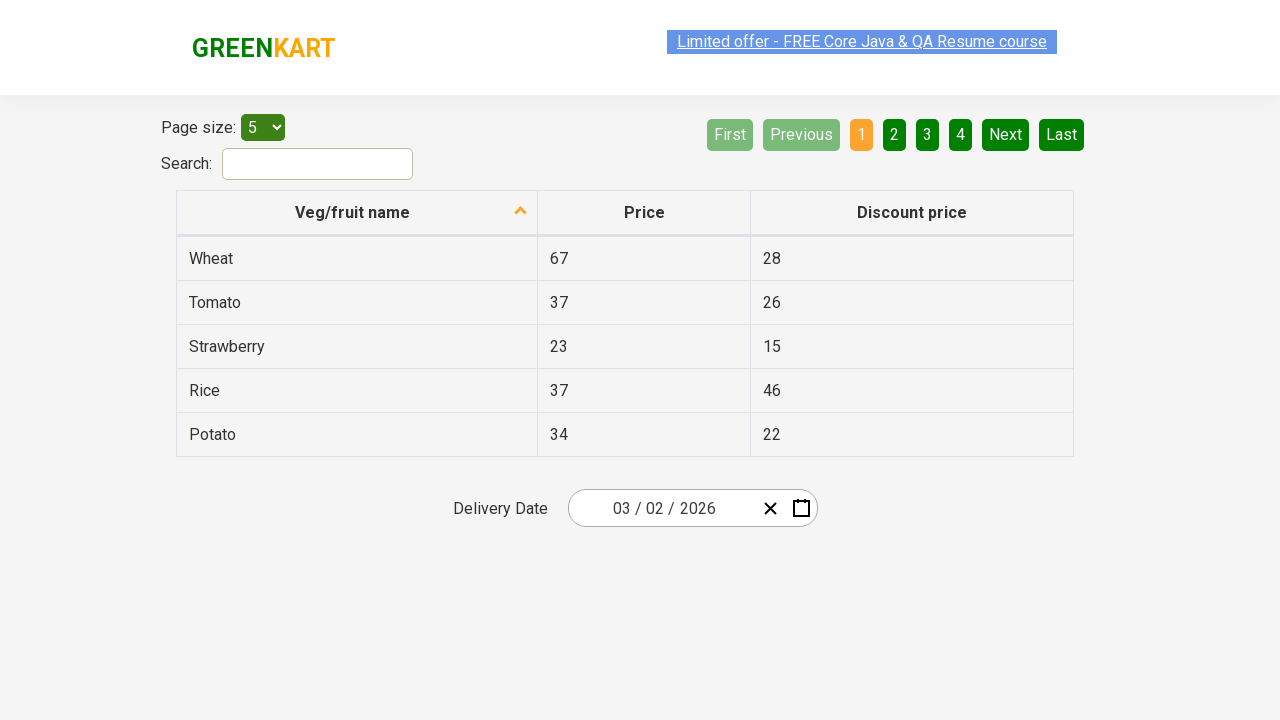

Selected 20 items per page from dropdown on #page-menu
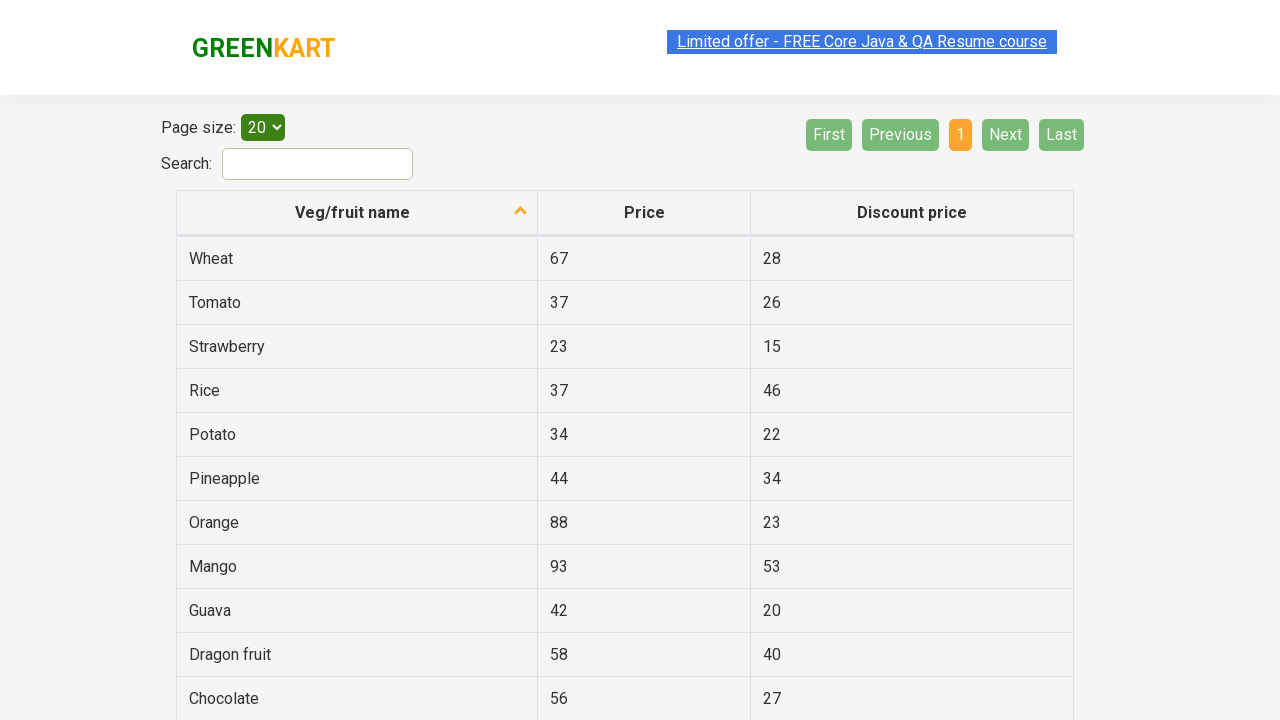

Table items loaded successfully
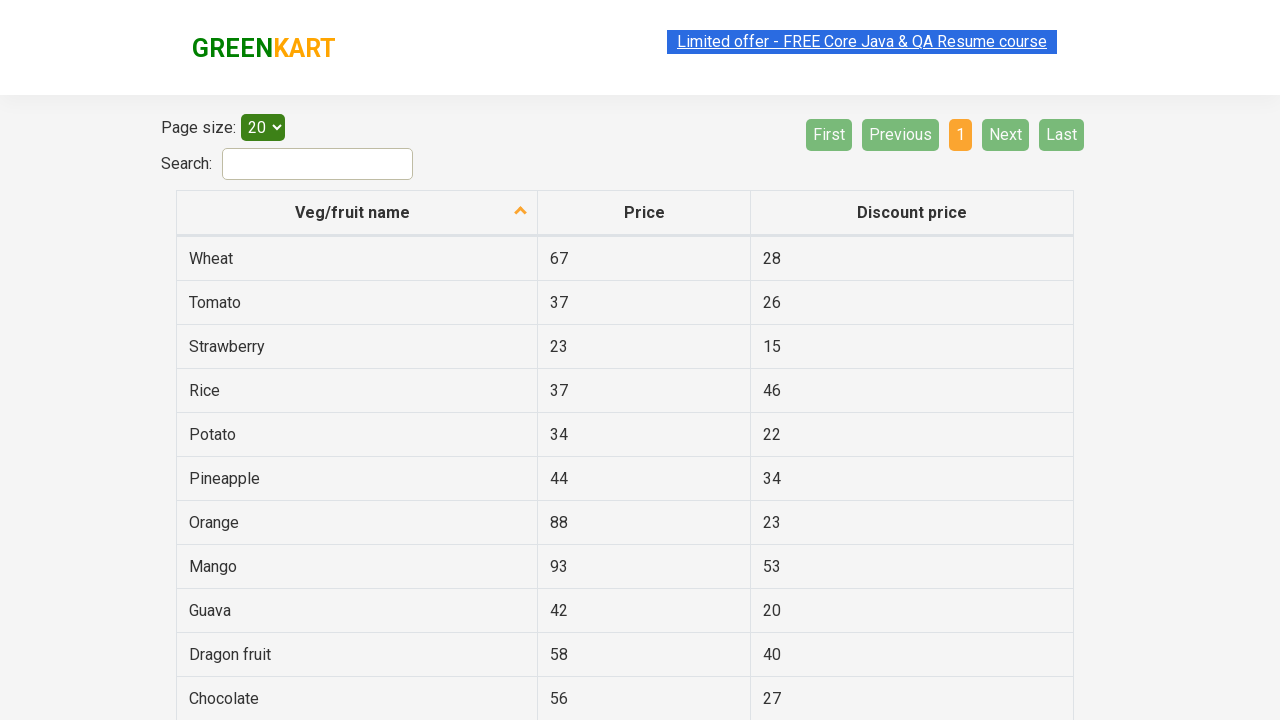

Captured initial fruit names before sorting
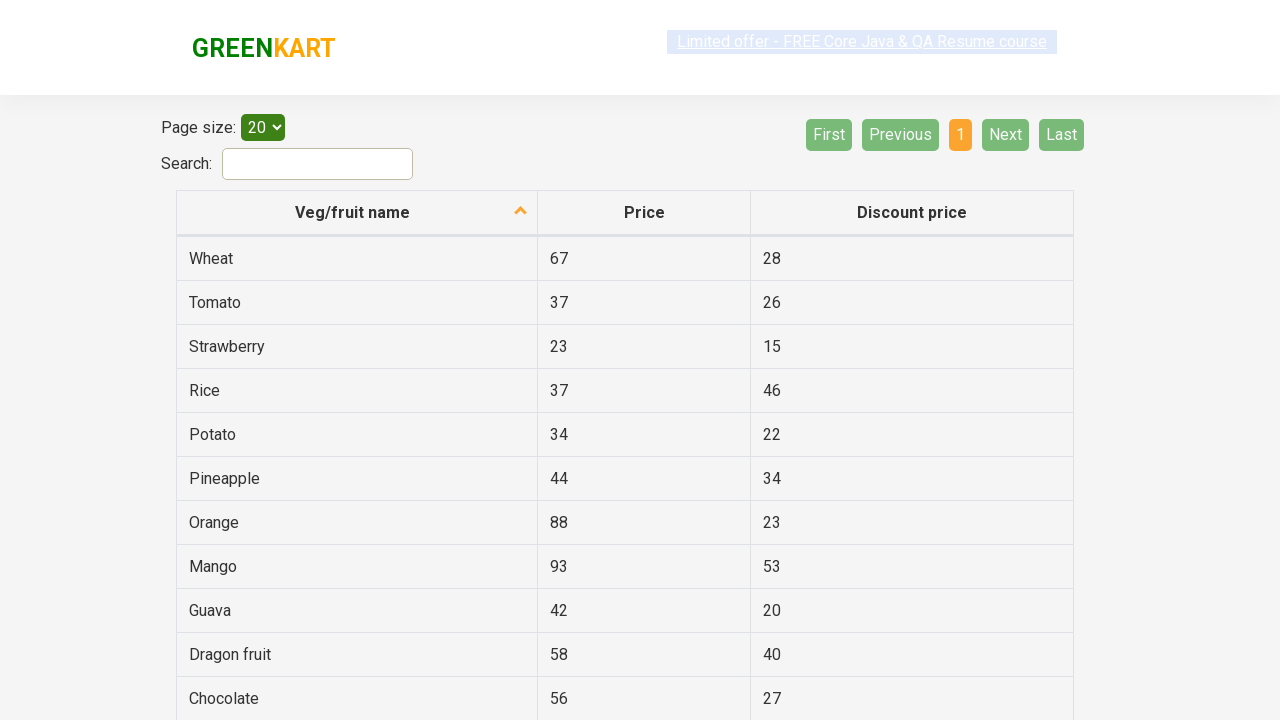

Clicked fruit name column header to initiate sort at (357, 213) on th[aria-label*='fruit name']
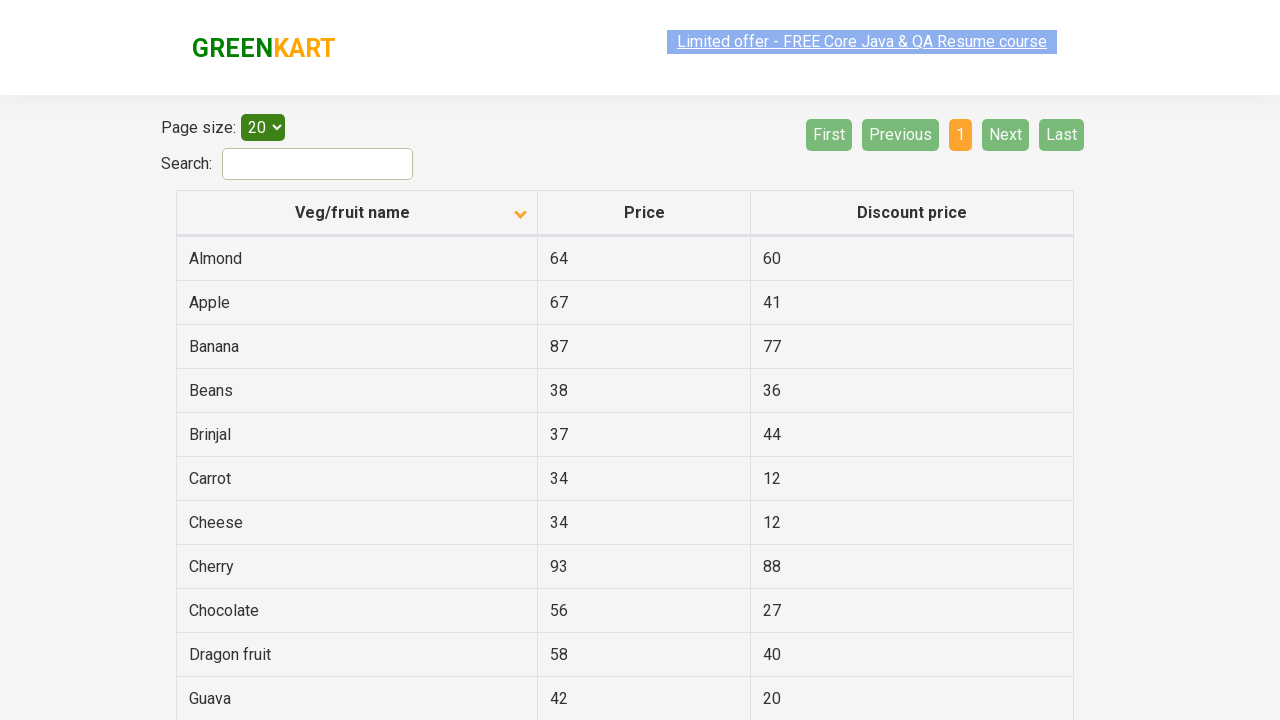

Waited for sorting animation to complete
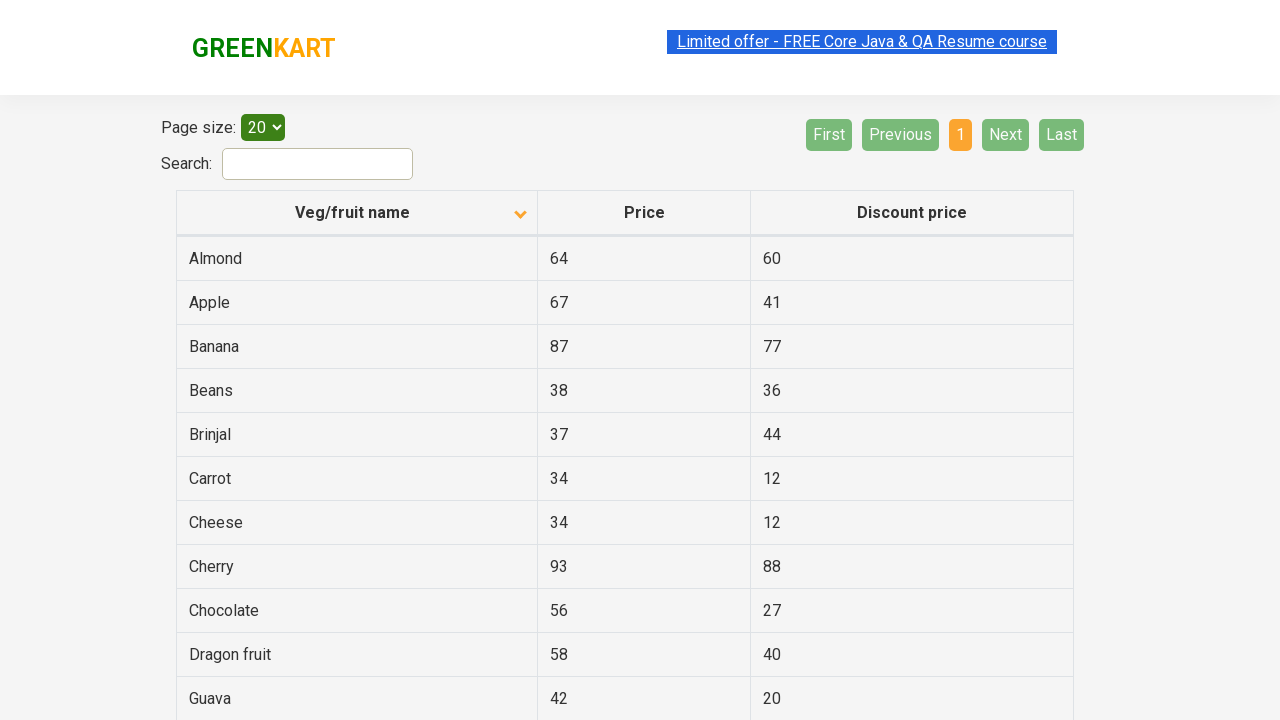

Captured sorted fruit names from table
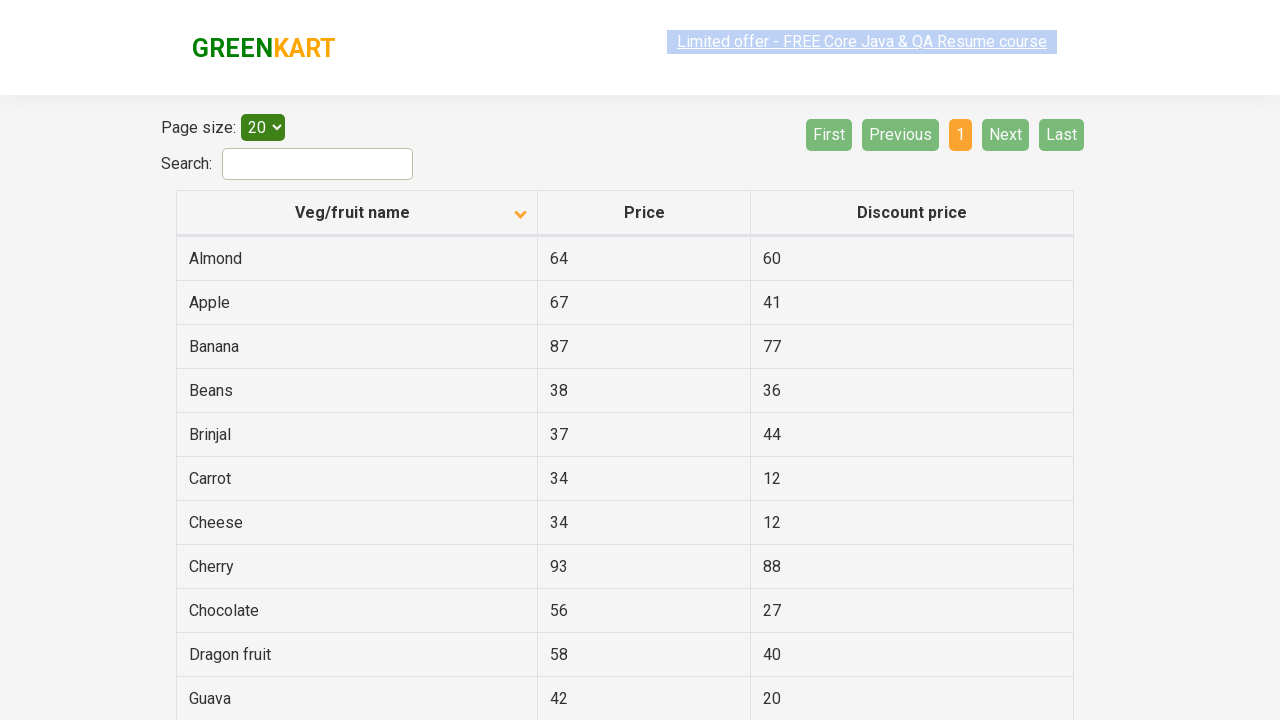

Verified table is sorted correctly - assertion passed
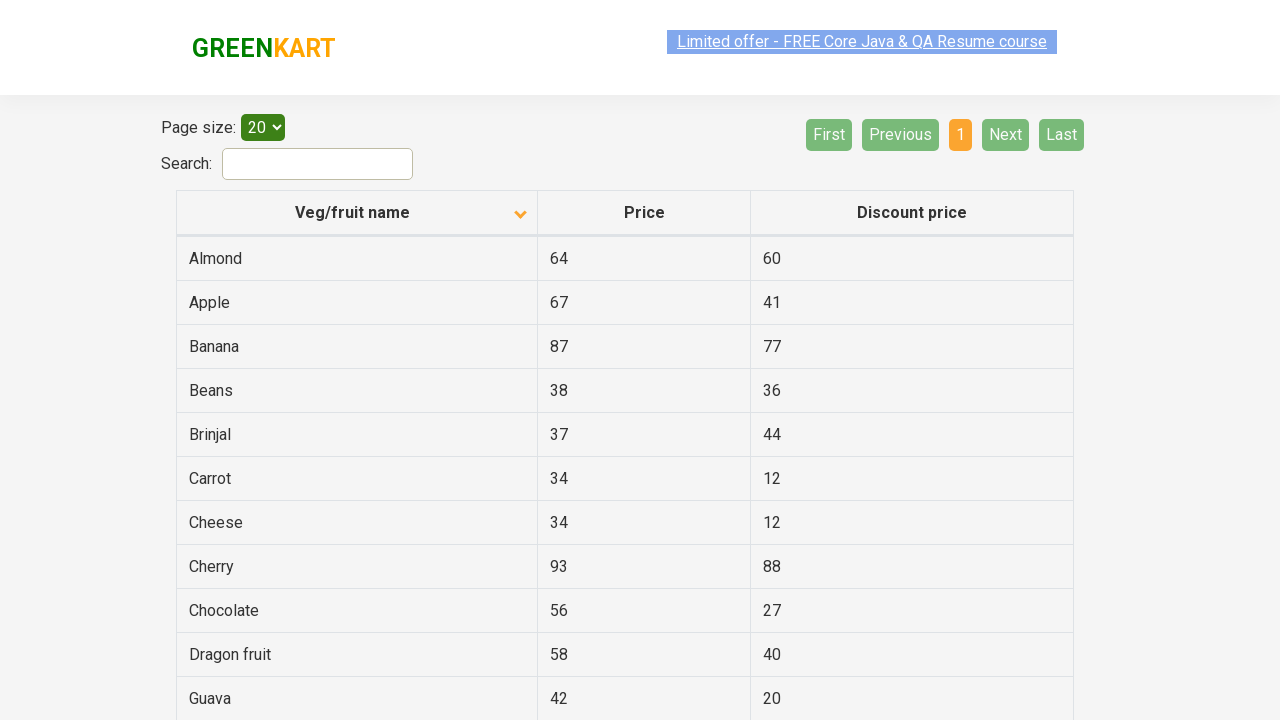

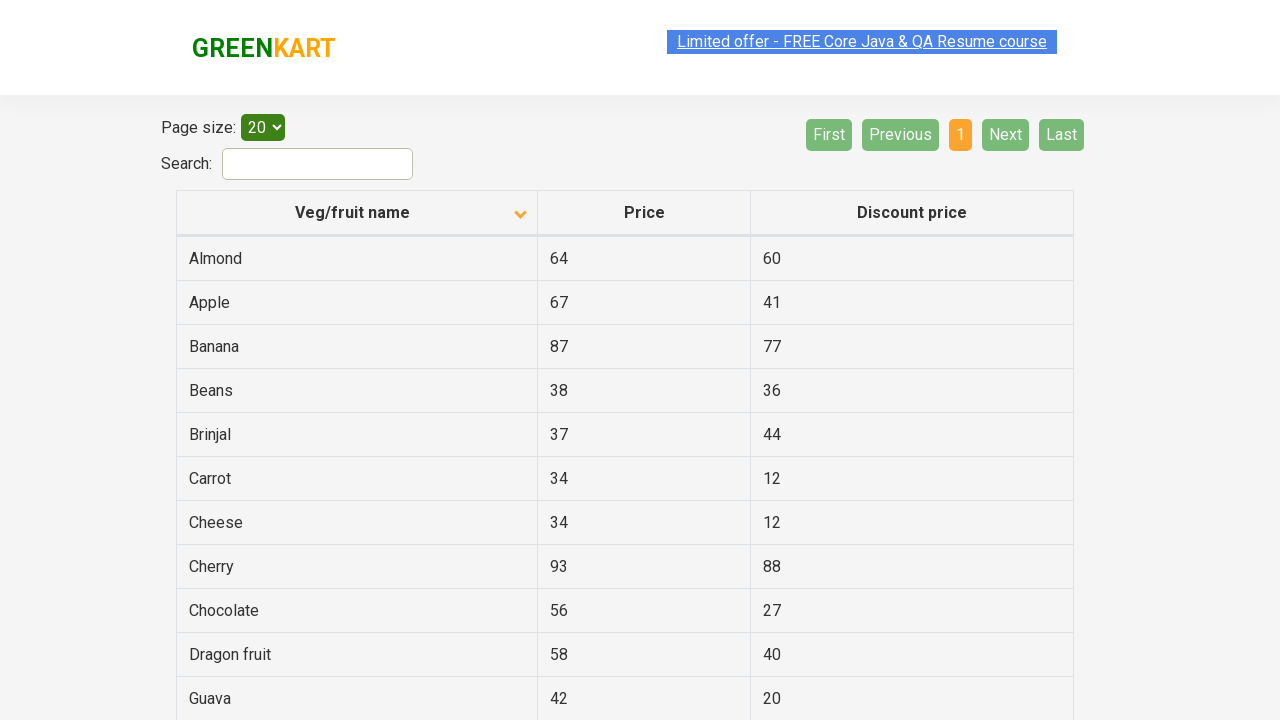